Navigates to RedBus website with notifications disabled to verify the page loads properly

Starting URL: https://www.redbus.in/

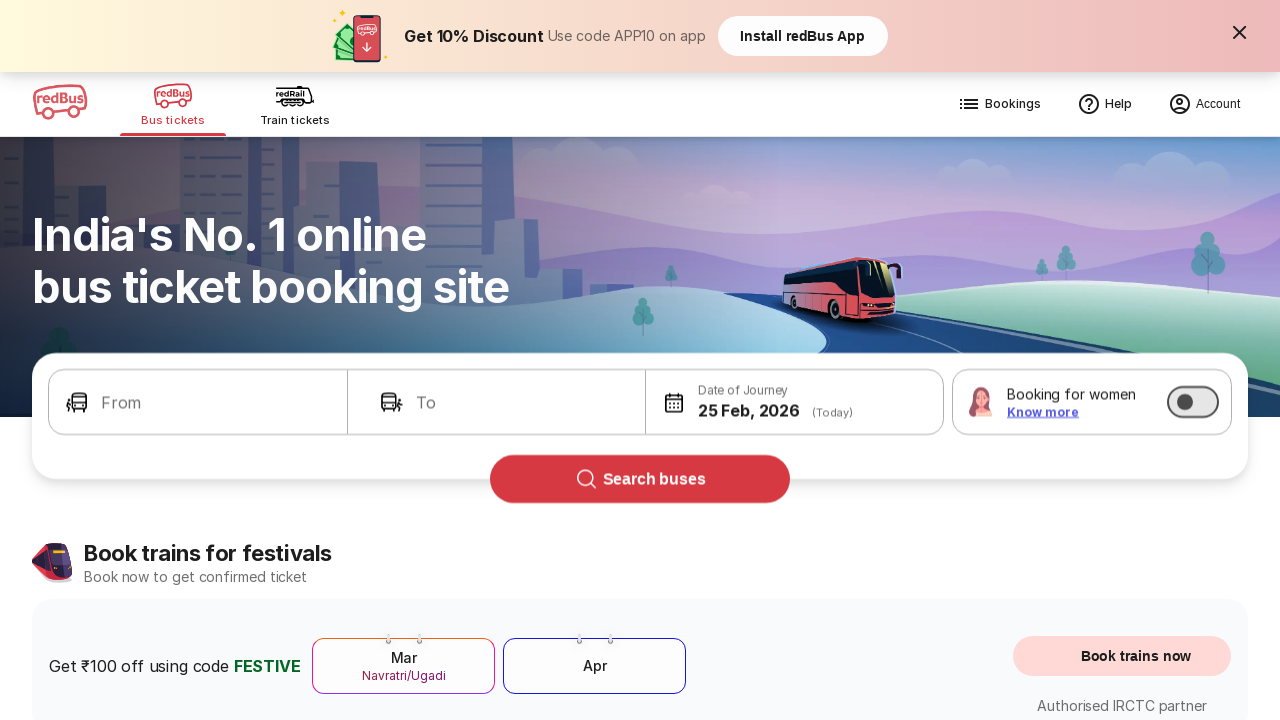

Waited for page to reach networkidle state
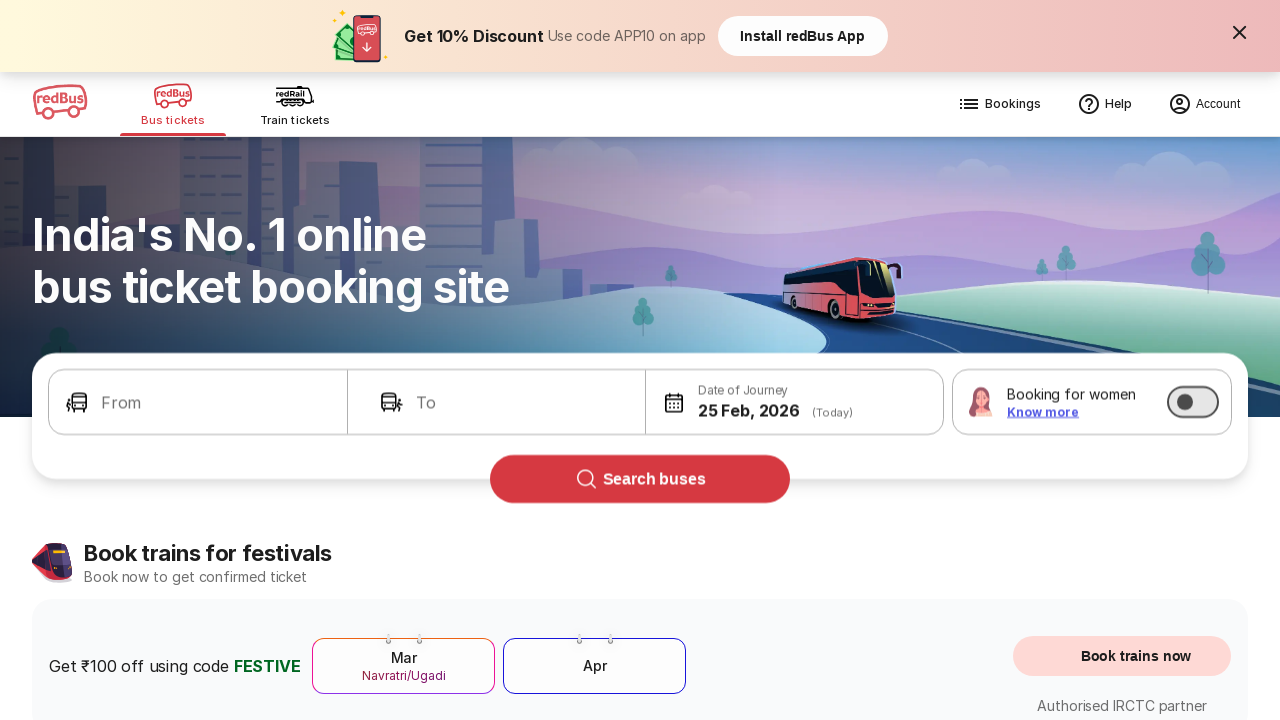

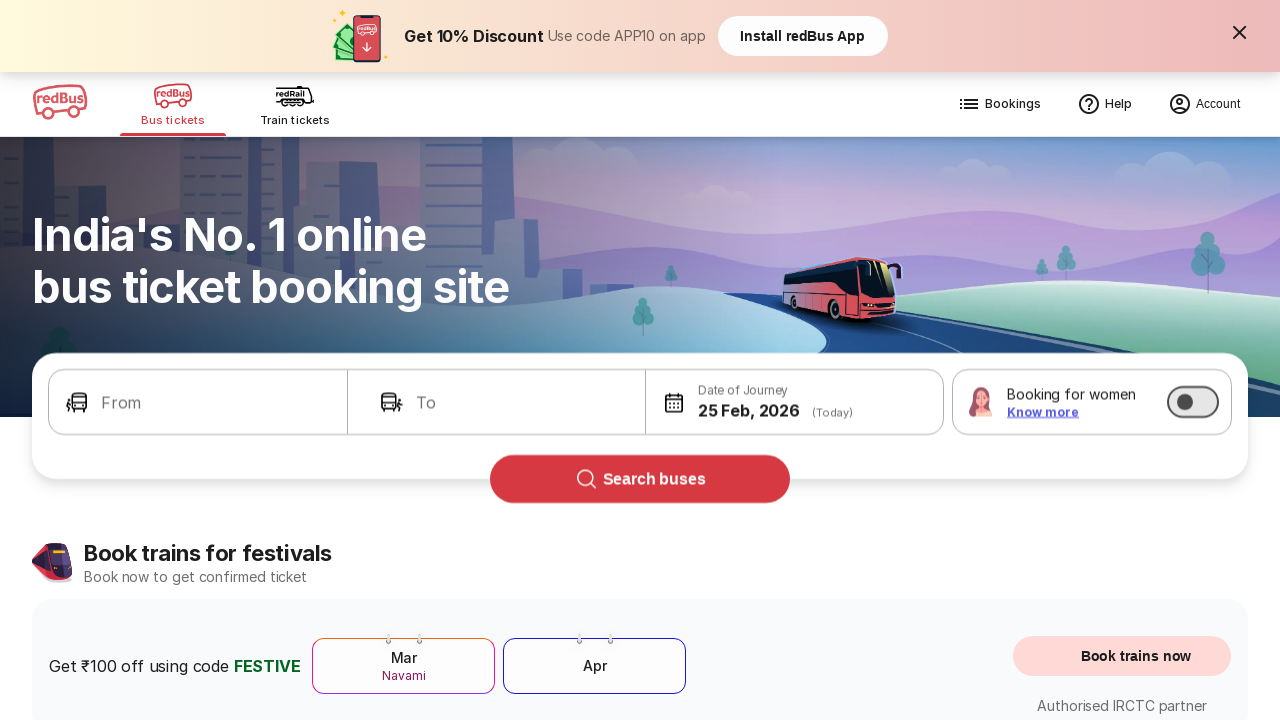